Navigates from the main page to the Alerts, Frames & Windows page and verifies the URL

Starting URL: https://demoqa.com/

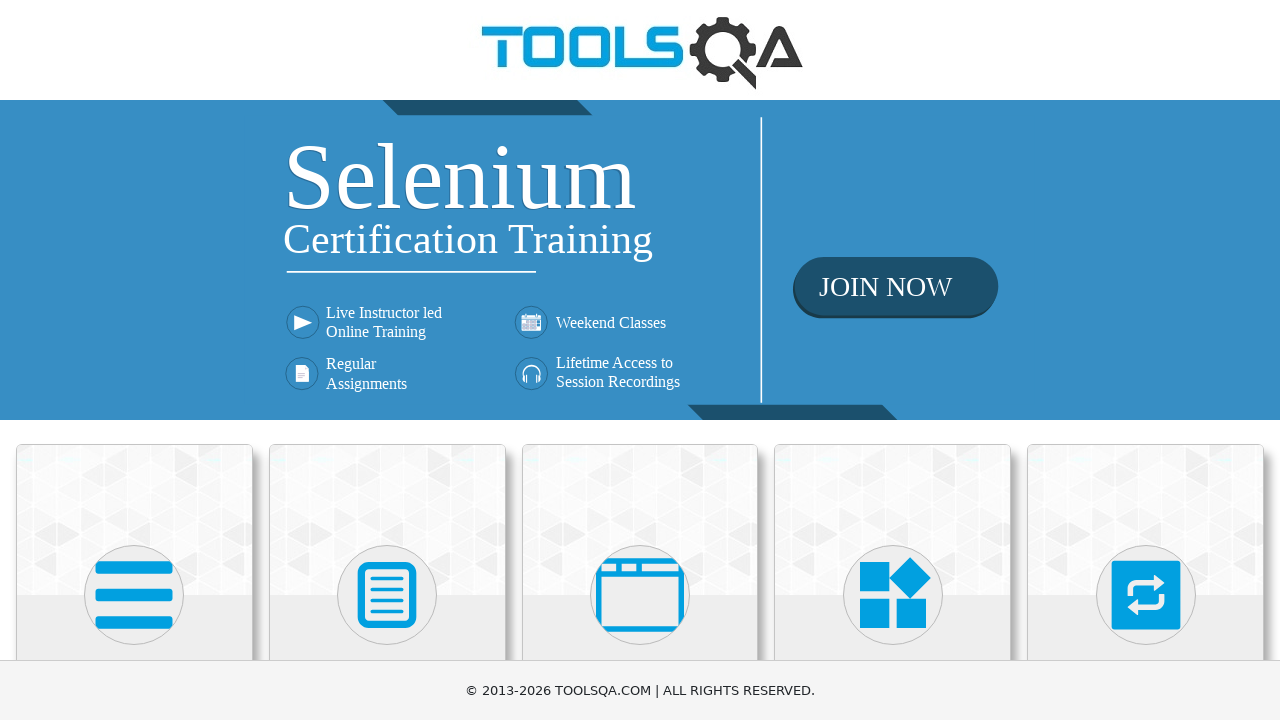

Clicked on 'Alerts, Frame & Windows' card at (640, 360) on text=Alerts, Frame & Windows
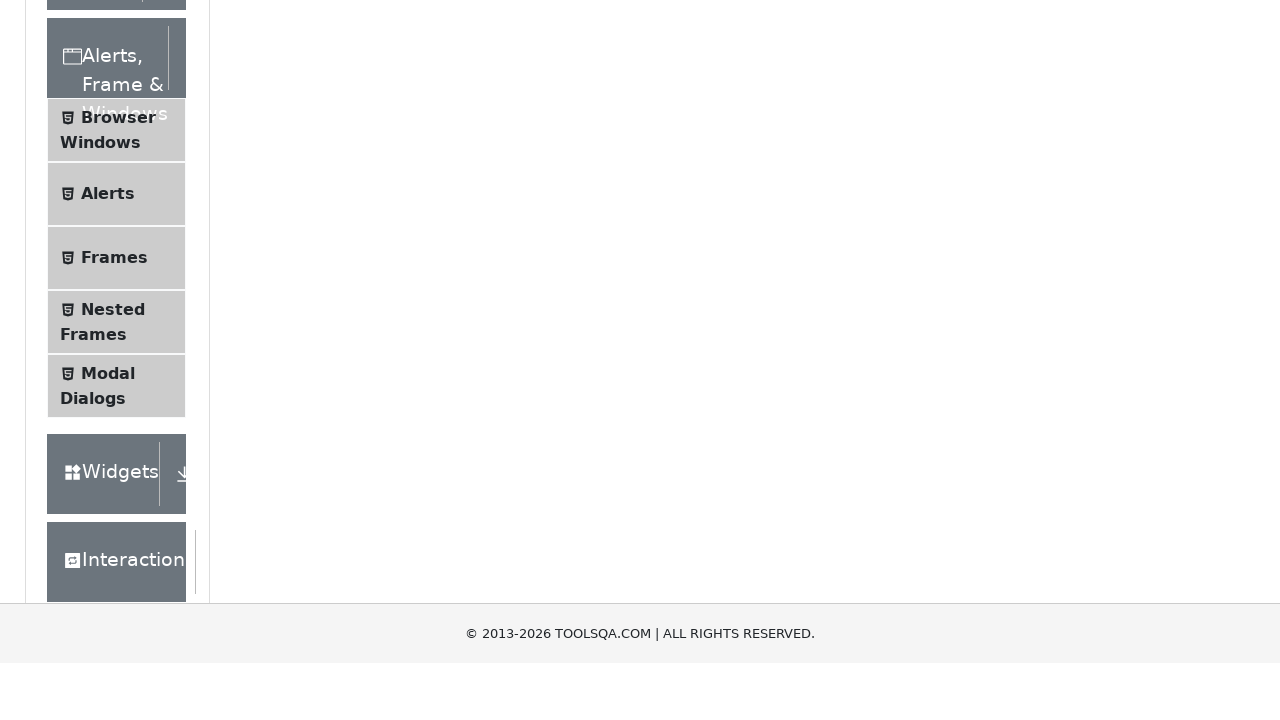

Navigated to Alerts, Frames & Windows page and verified URL
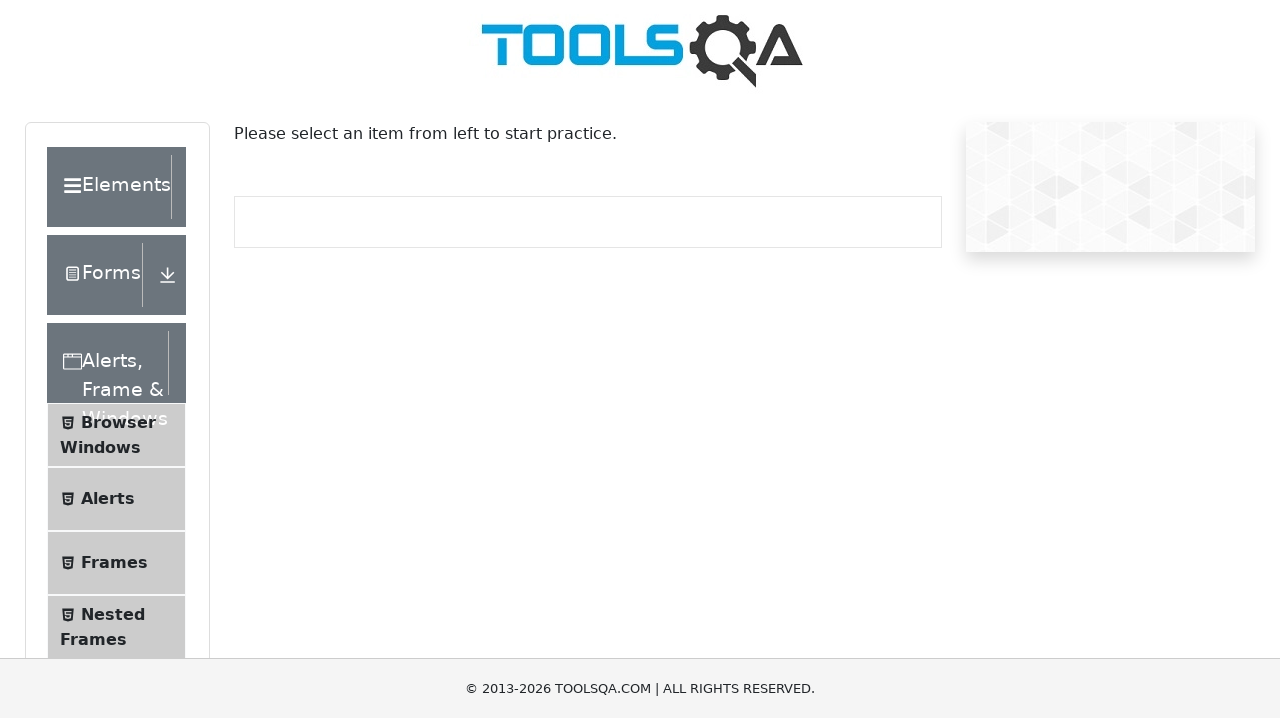

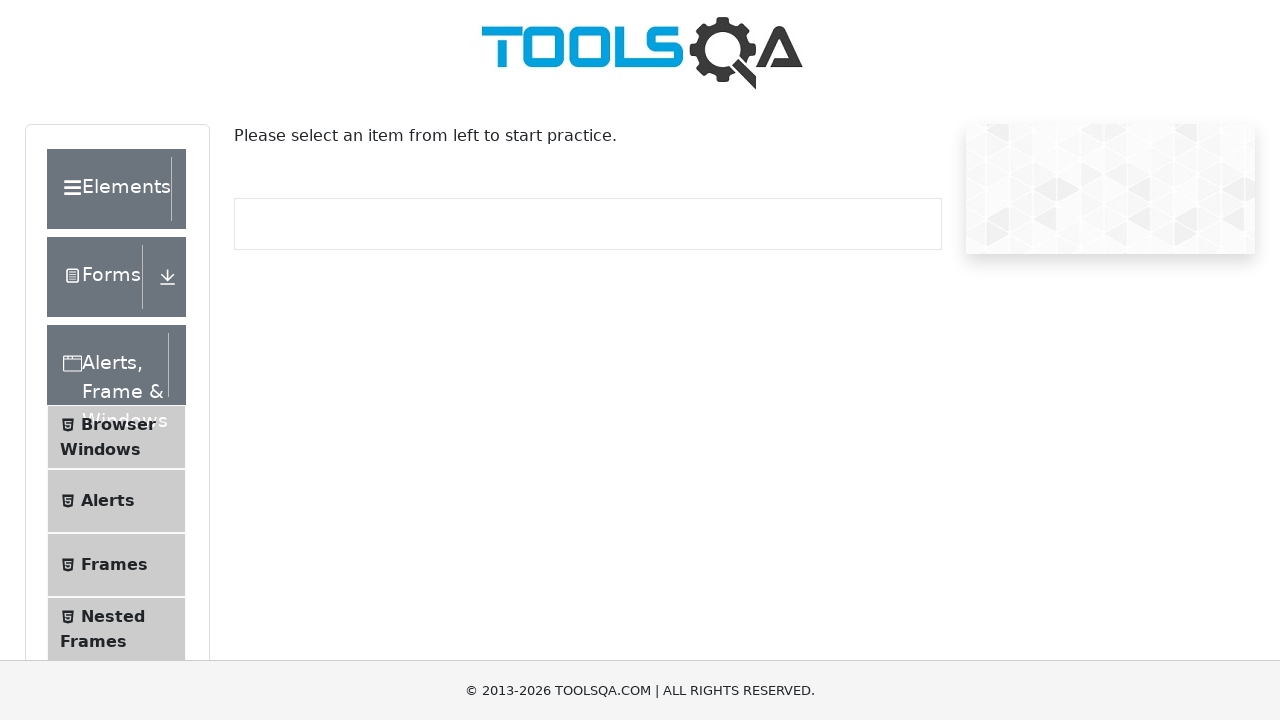